Verifies that the quote page has the correct title "Get a Quote"

Starting URL: https://skryabin.com/market/quote.html

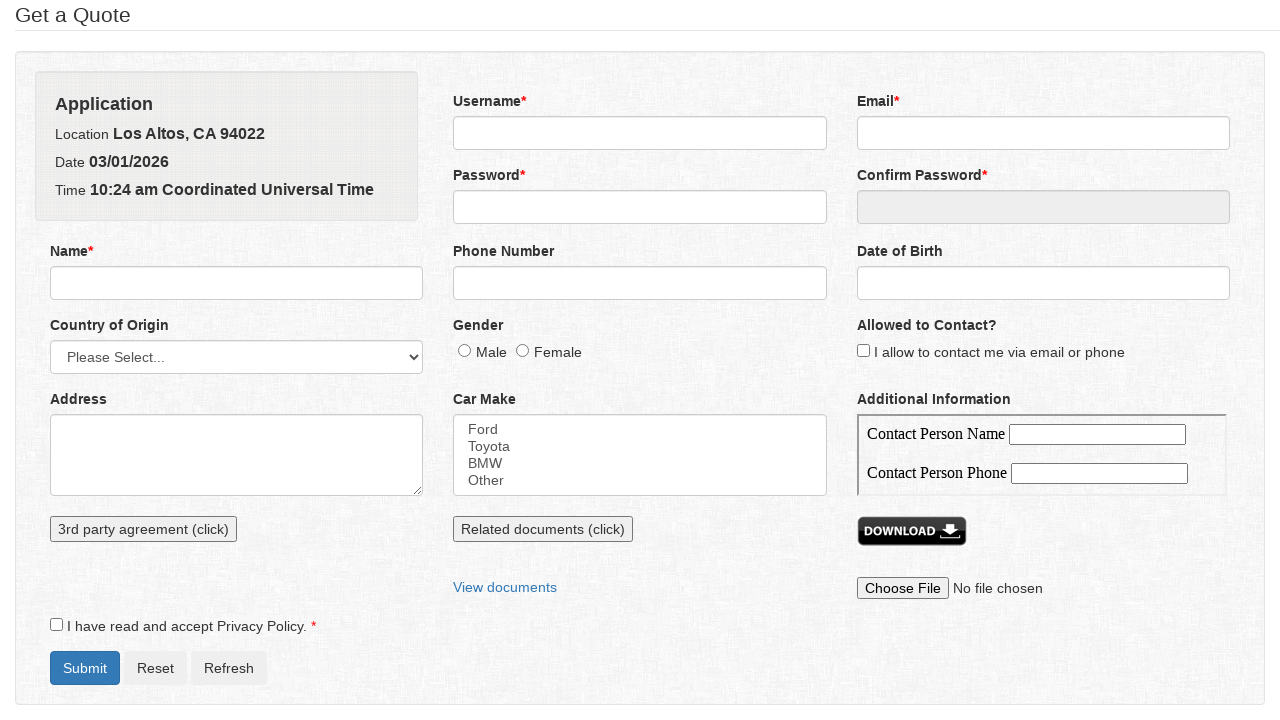

Navigated to quote page at https://skryabin.com/market/quote.html
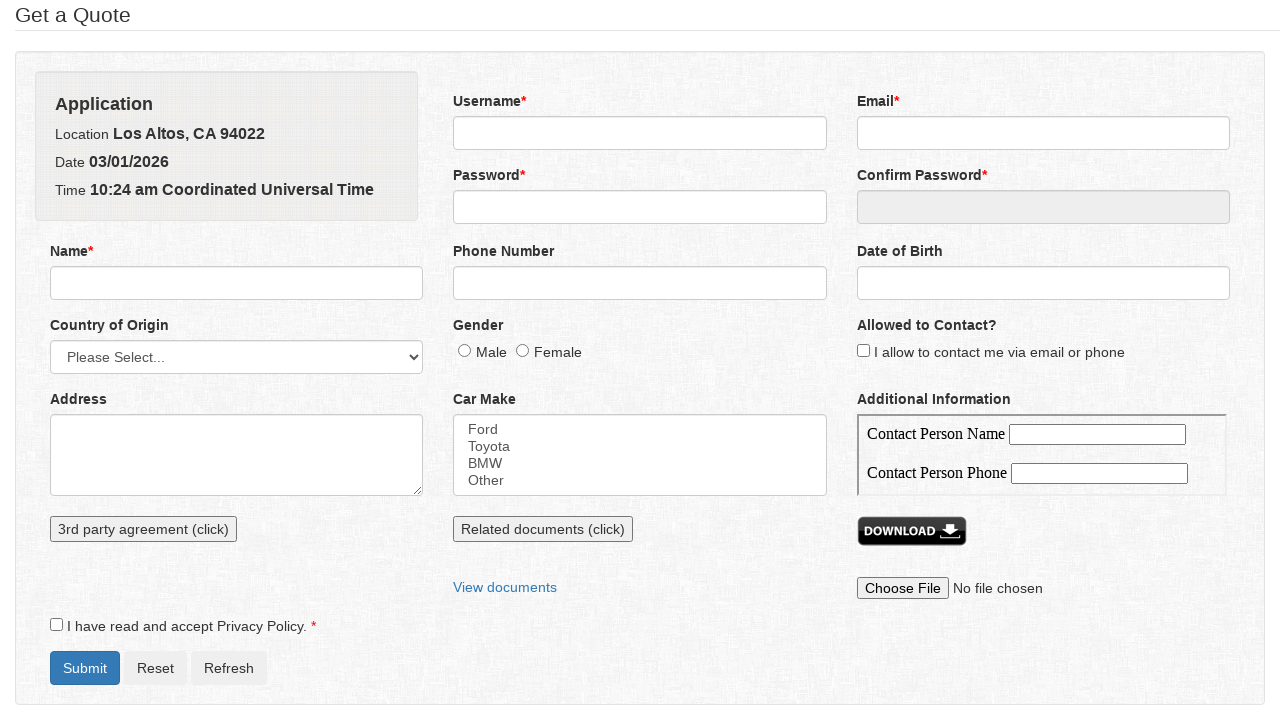

Verified page title is 'Get a Quote'
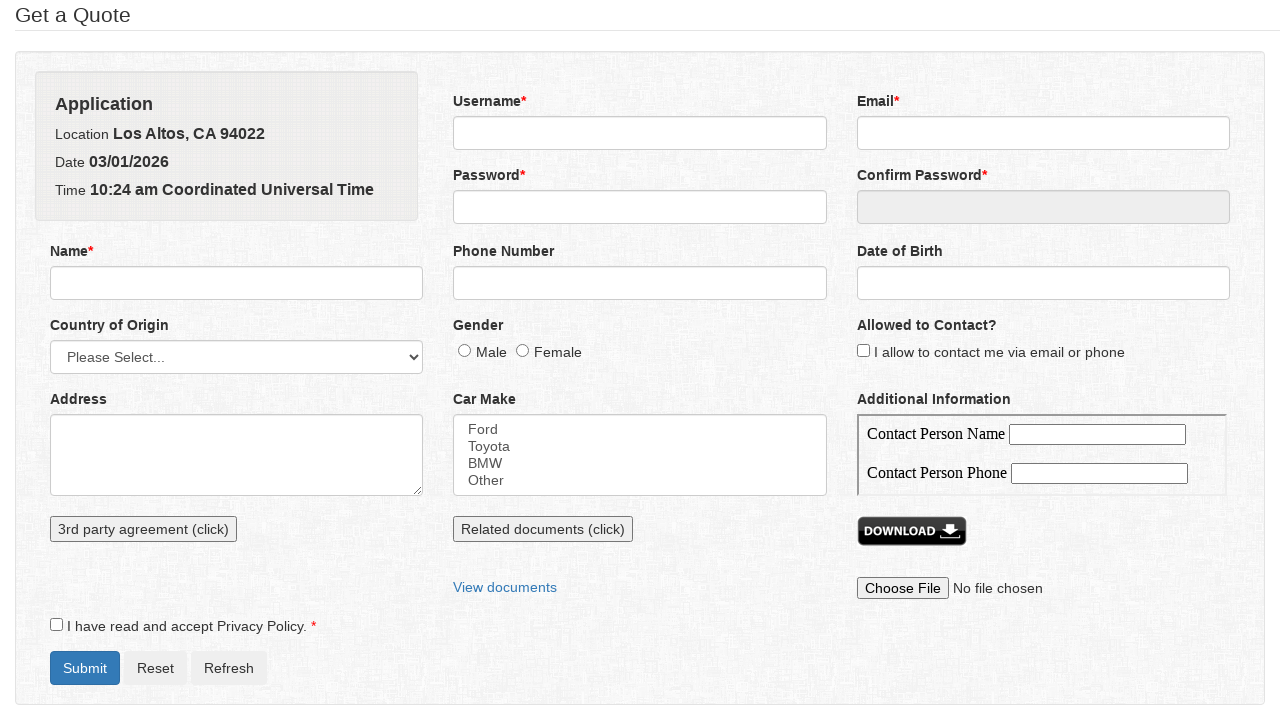

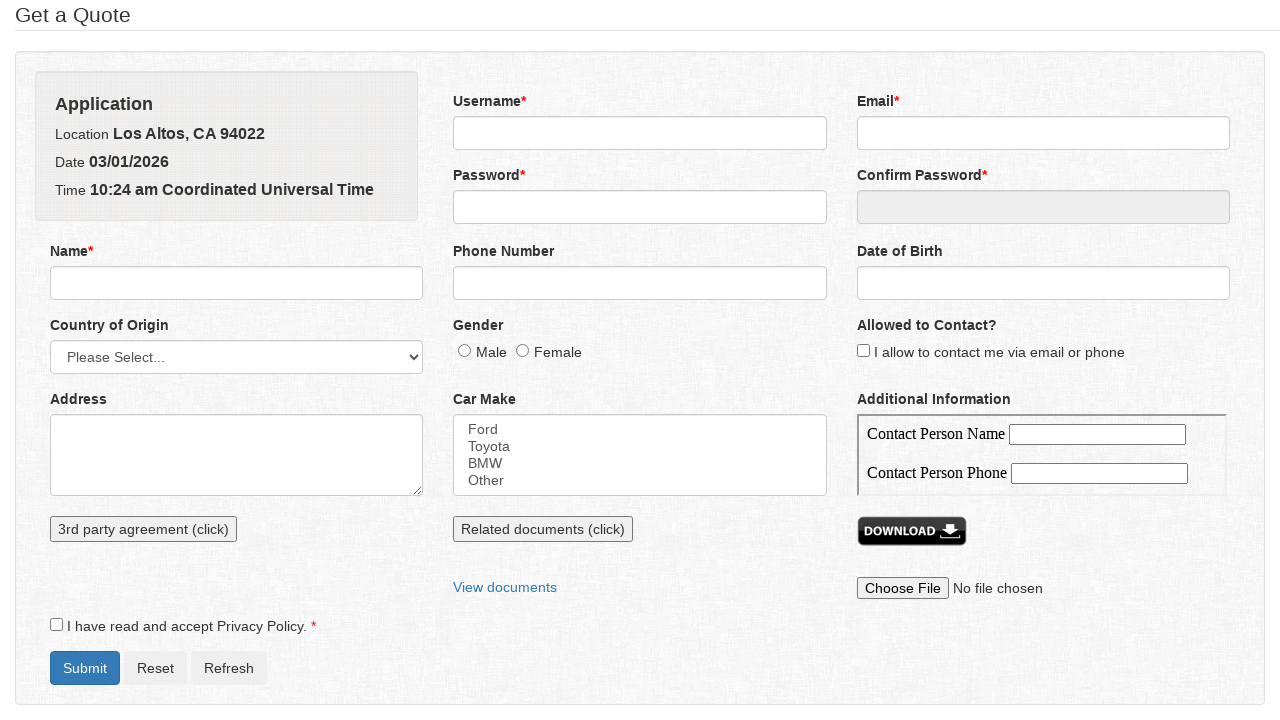